Navigates to hepsiburada.com and verifies that the page title, URL, and page source contain "hepsiburada"

Starting URL: https://www.hepsiburada.com/

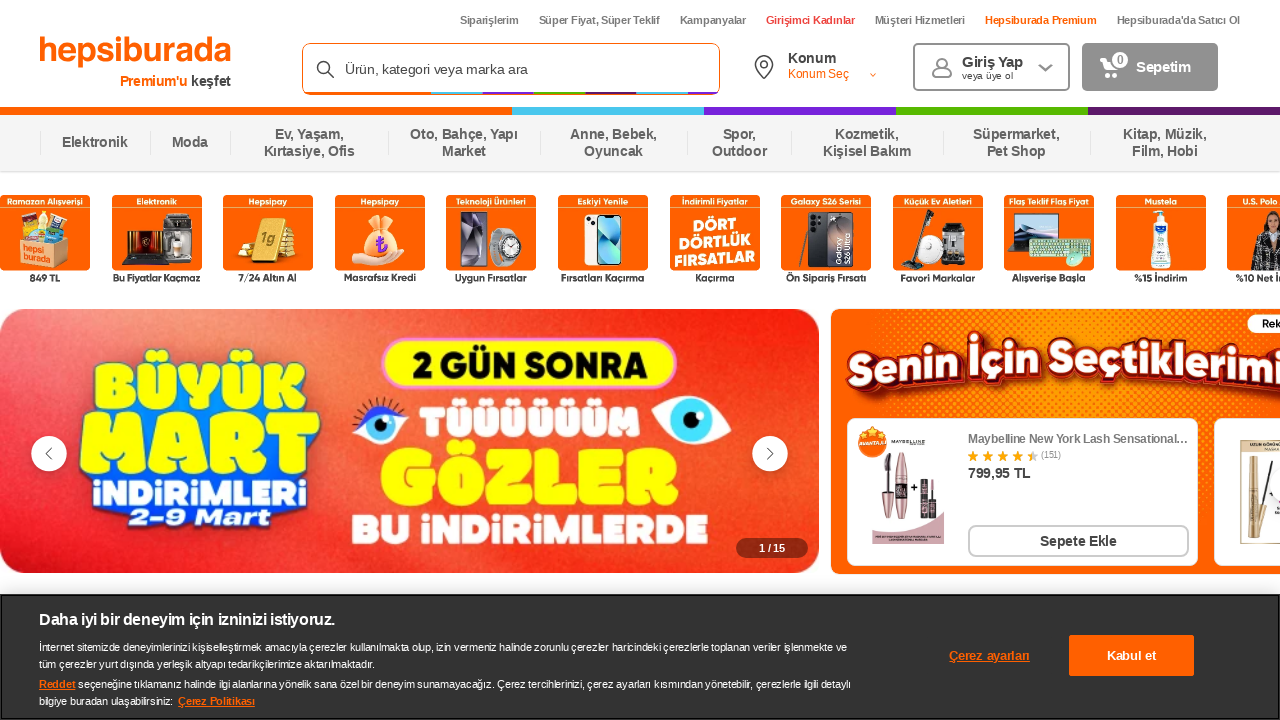

Waited for page to reach domcontentloaded state
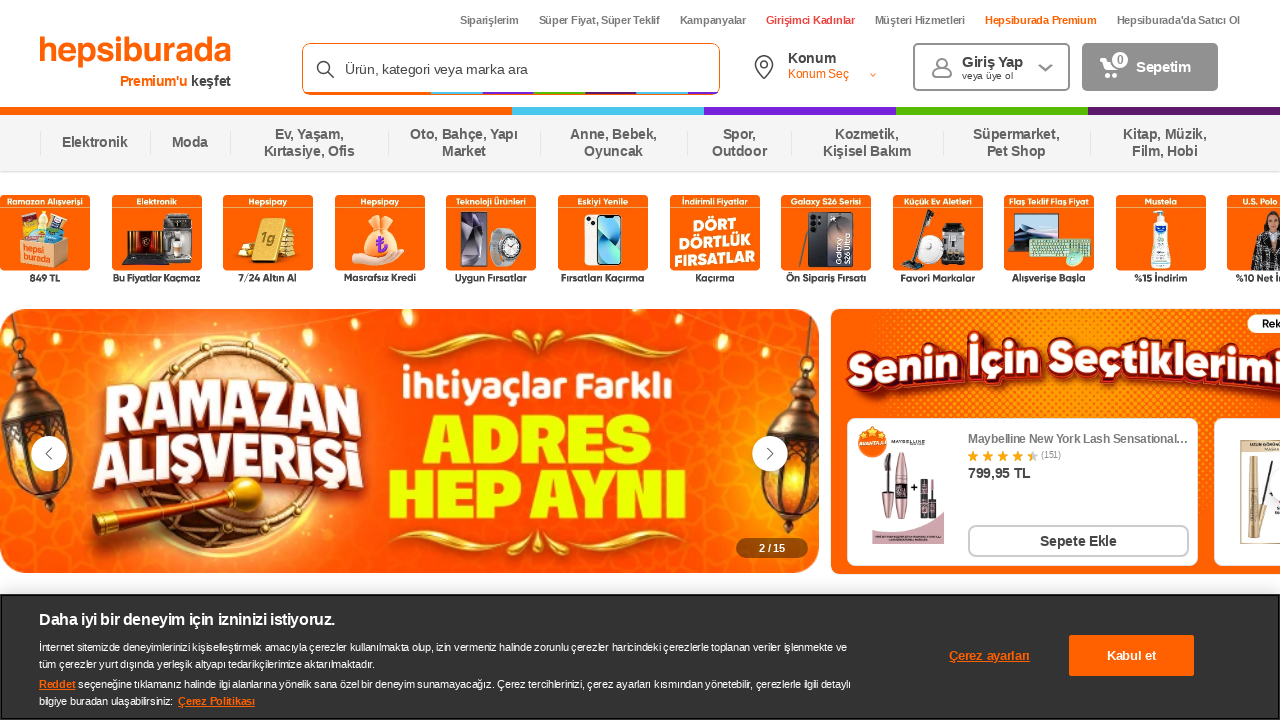

Retrieved page title
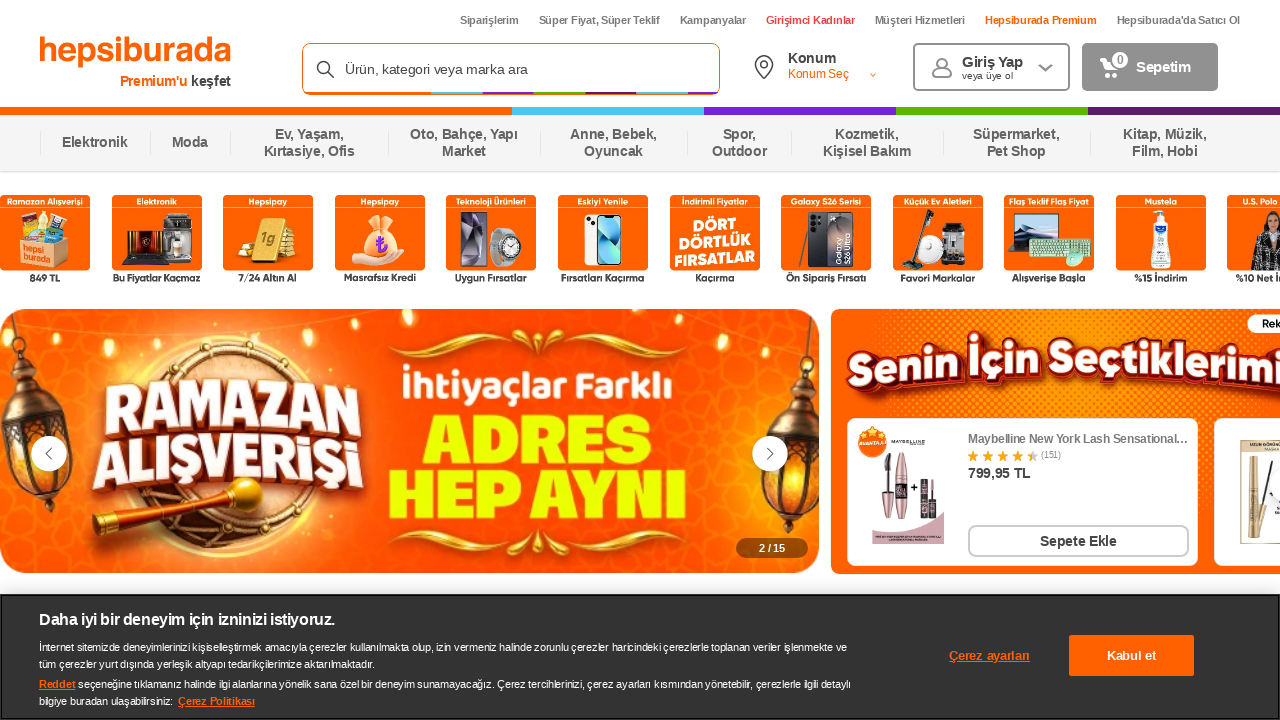

Retrieved page URL
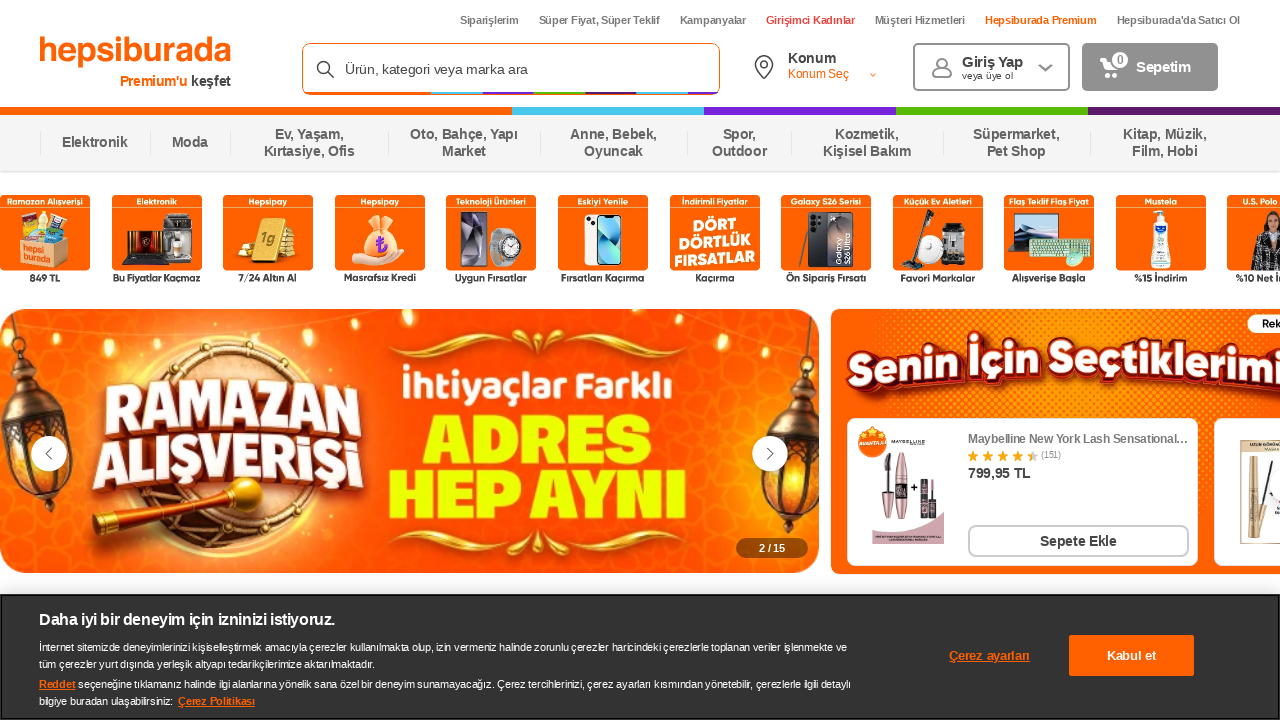

Retrieved page source content
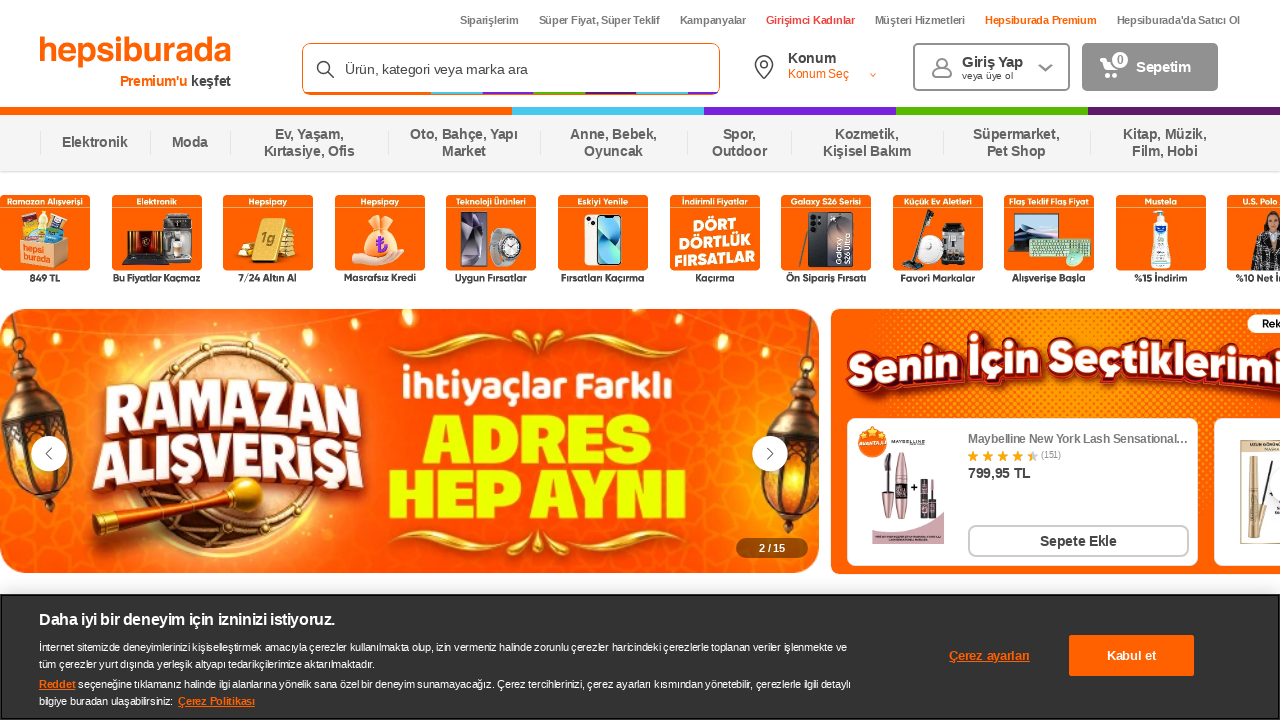

Verified that page title contains 'hepsiburada'
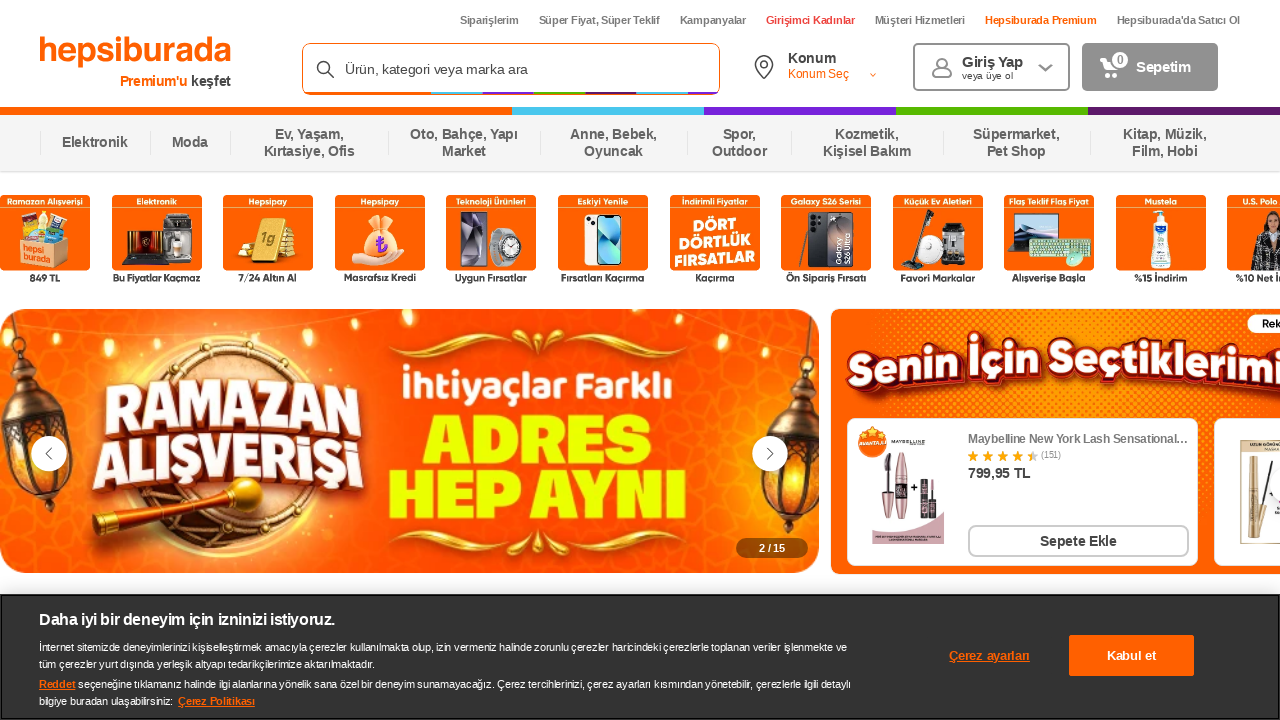

Verified that page URL contains 'hepsiburada'
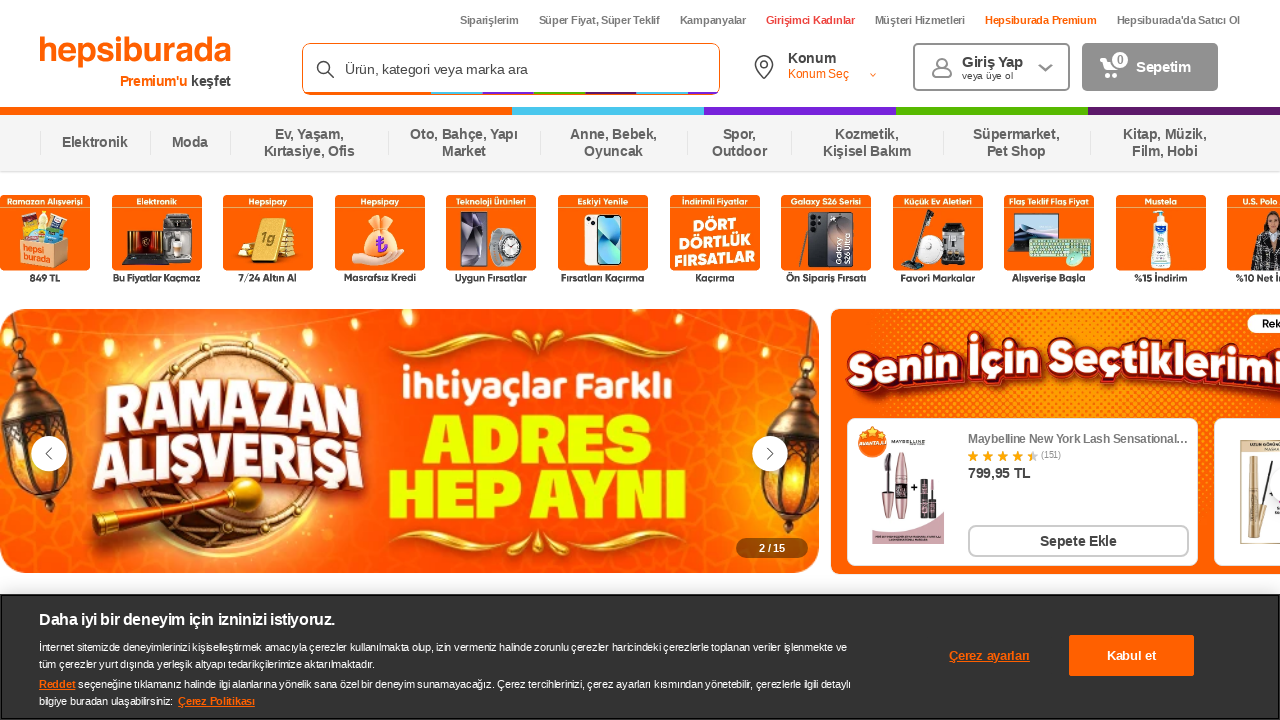

Verified that page source contains 'hepsiburada'
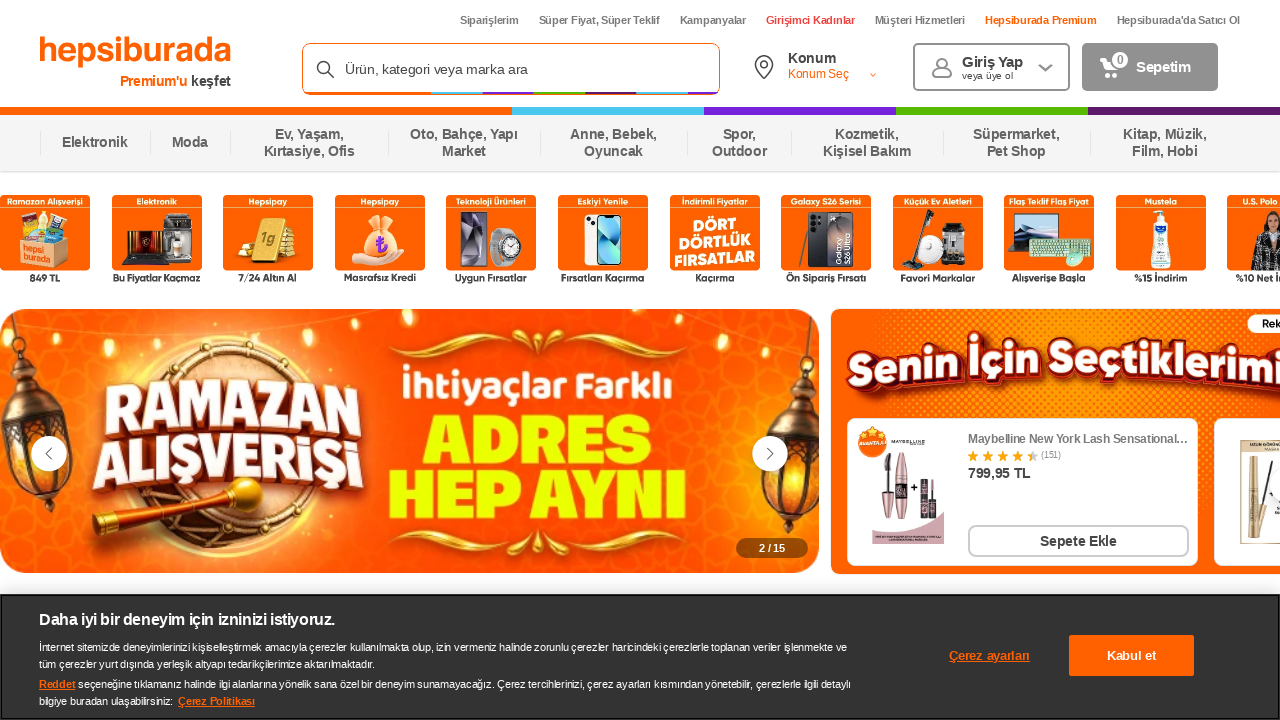

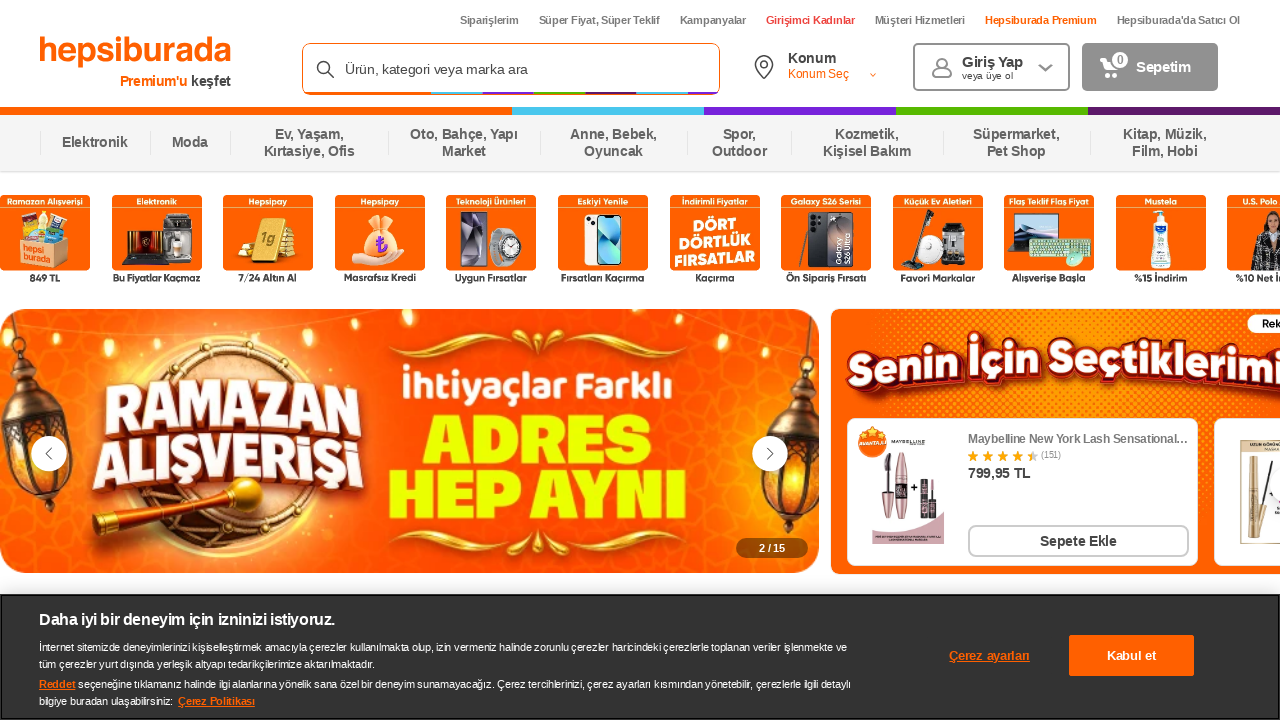